Tests a math captcha verification by solving simple addition problems and verifying the submit button becomes enabled after correct answers

Starting URL: https://www.jqueryscript.net/demo/Simple-Math-Captcha-Plugin-for-jQuery-ebcaptcha/demo/

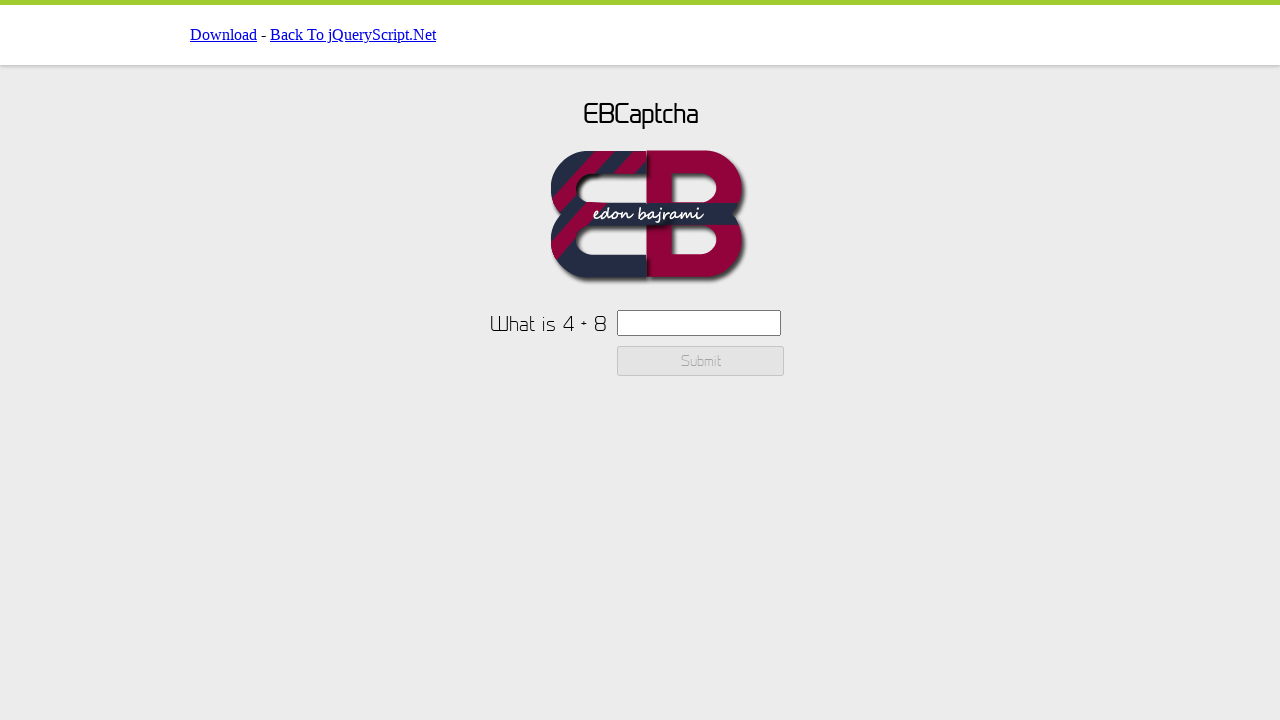

Retrieved captcha text from #ebcaptchatext
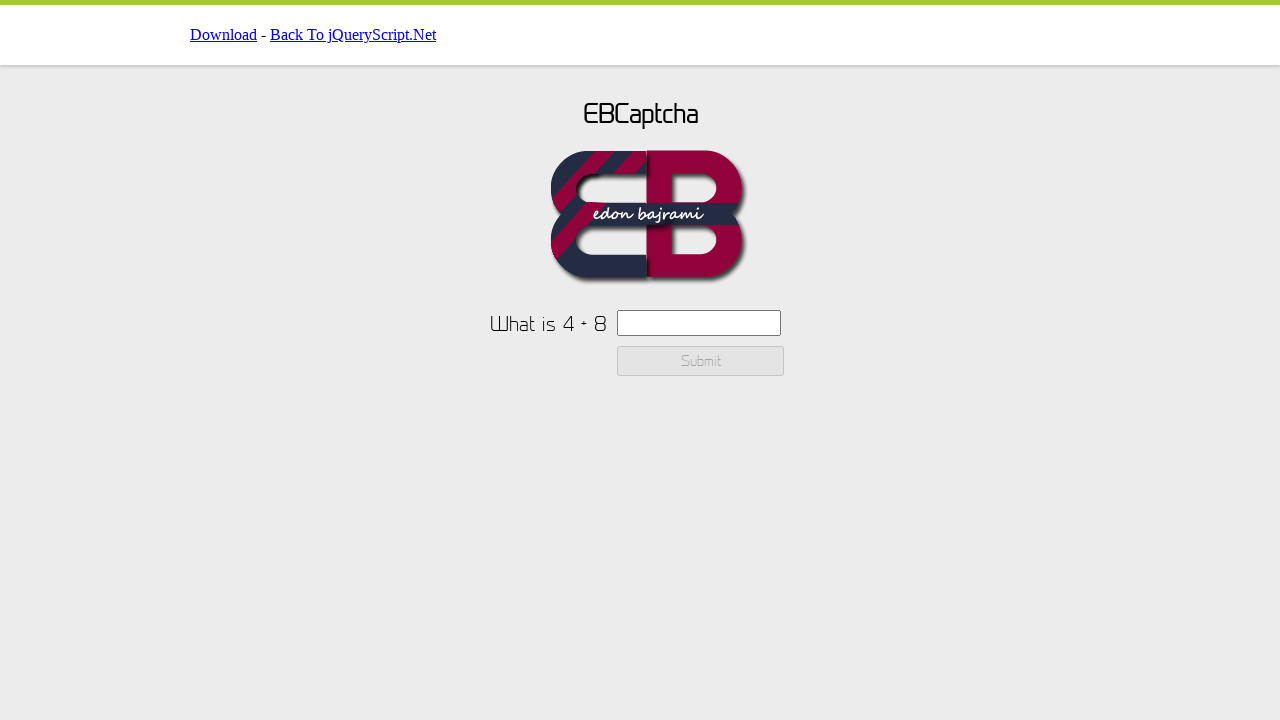

Extracted numbers from captcha text: 4 and 8
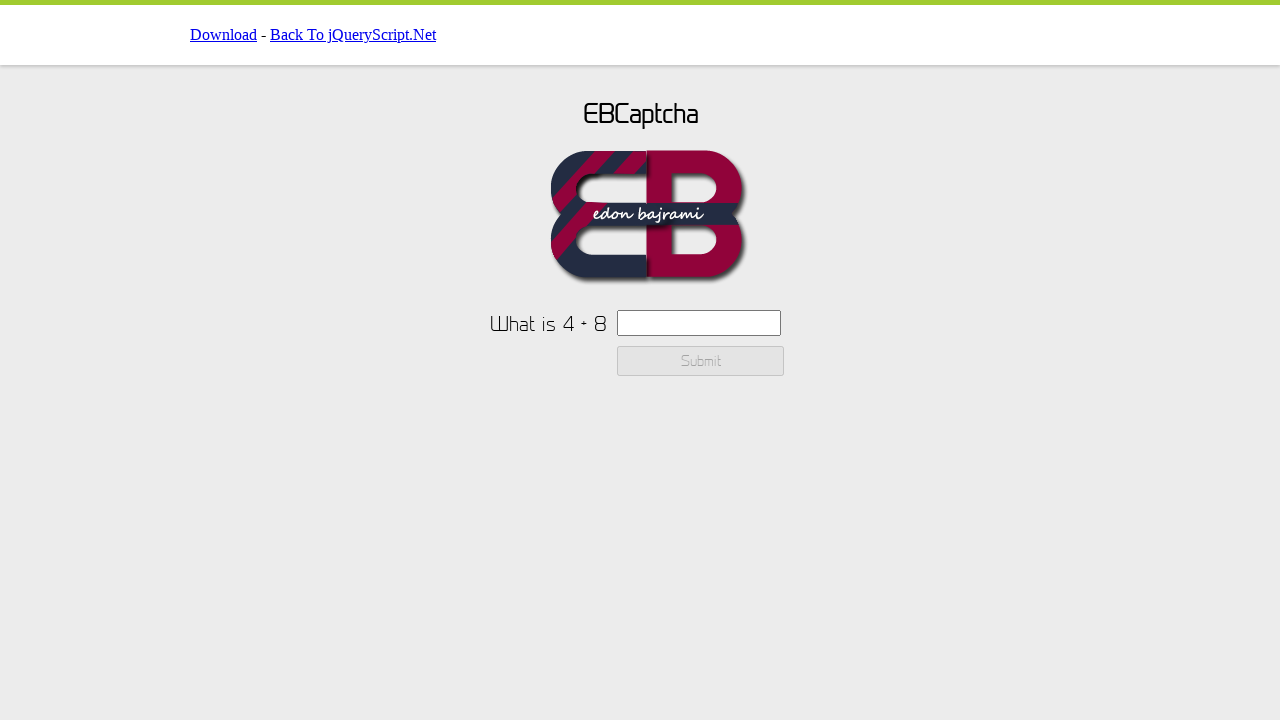

Calculated sum: 4 + 8 = 12
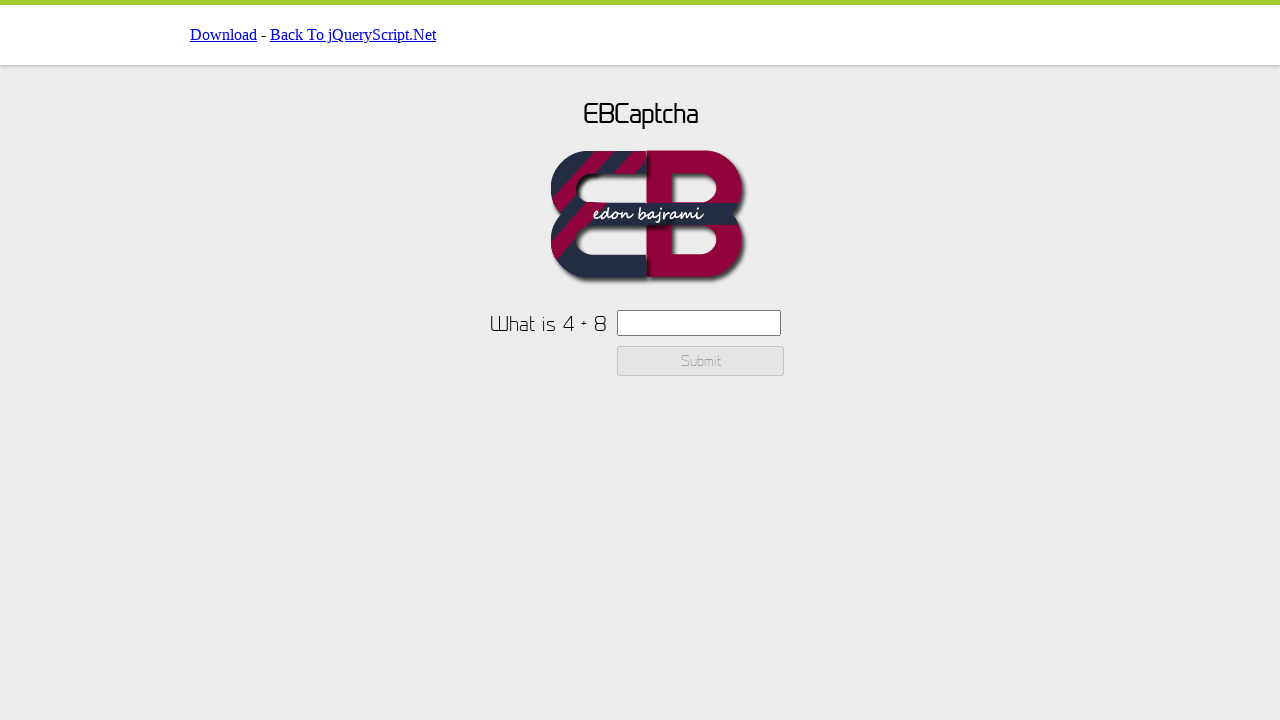

Filled captcha input field with answer: 12 on #ebcaptchainput
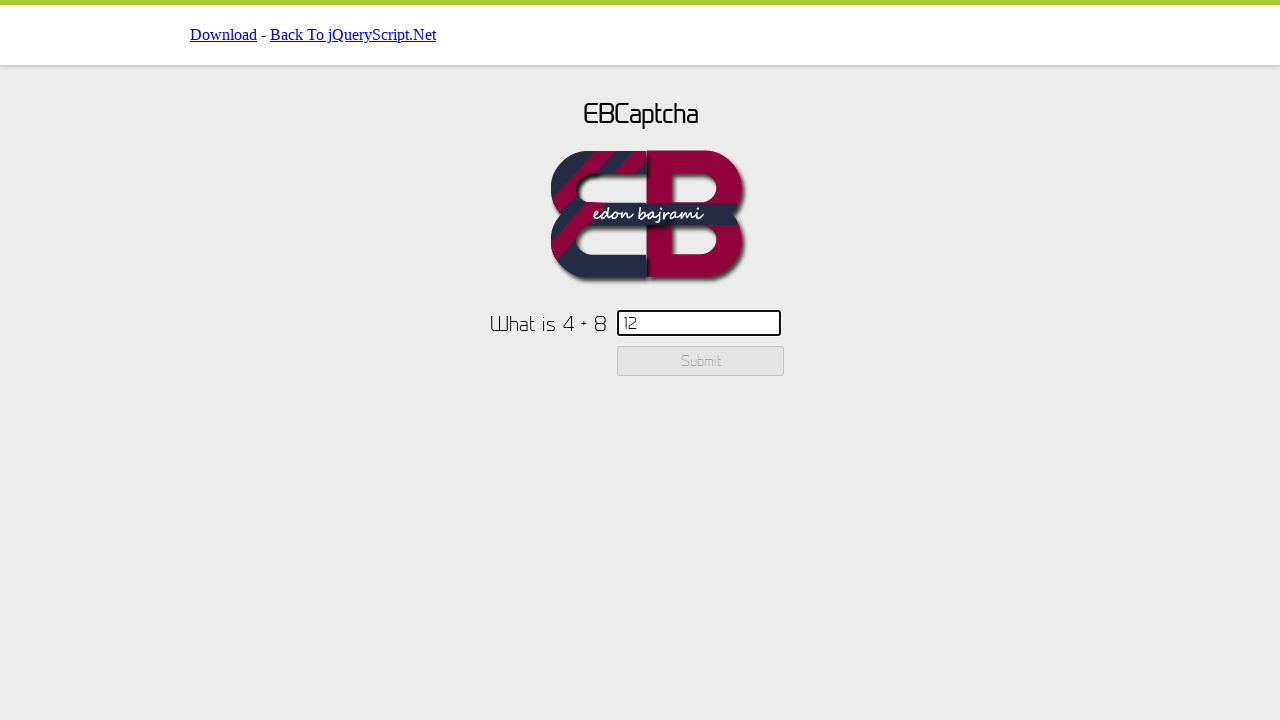

Checked if submit button is enabled: False
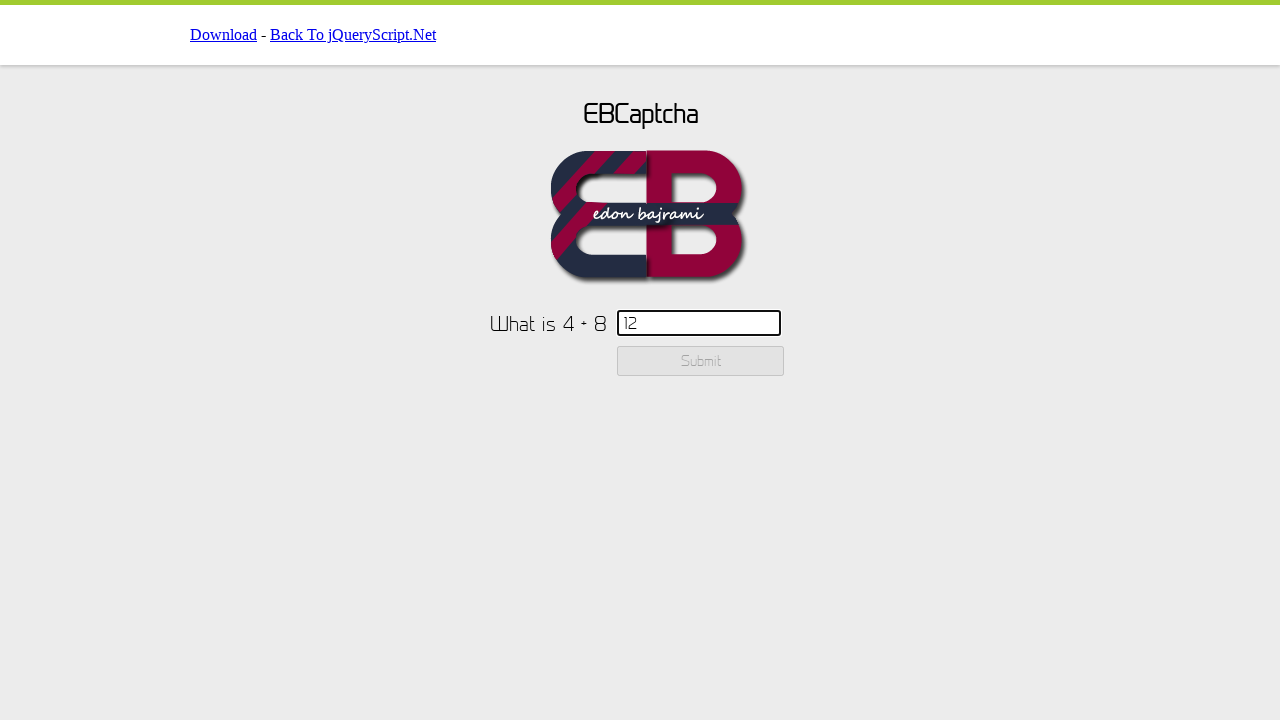

Calculation verified as incorrect - submit button is disabled
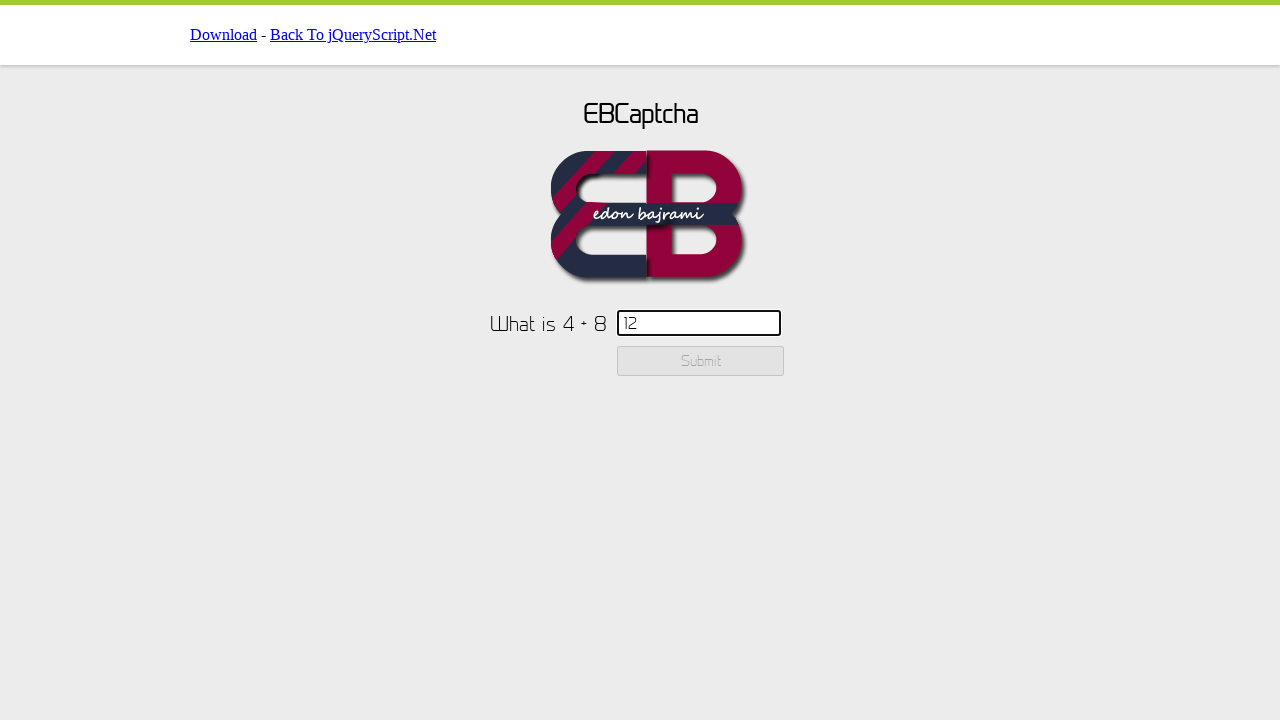

Reloaded page for next captcha attempt (iteration 1 of 3)
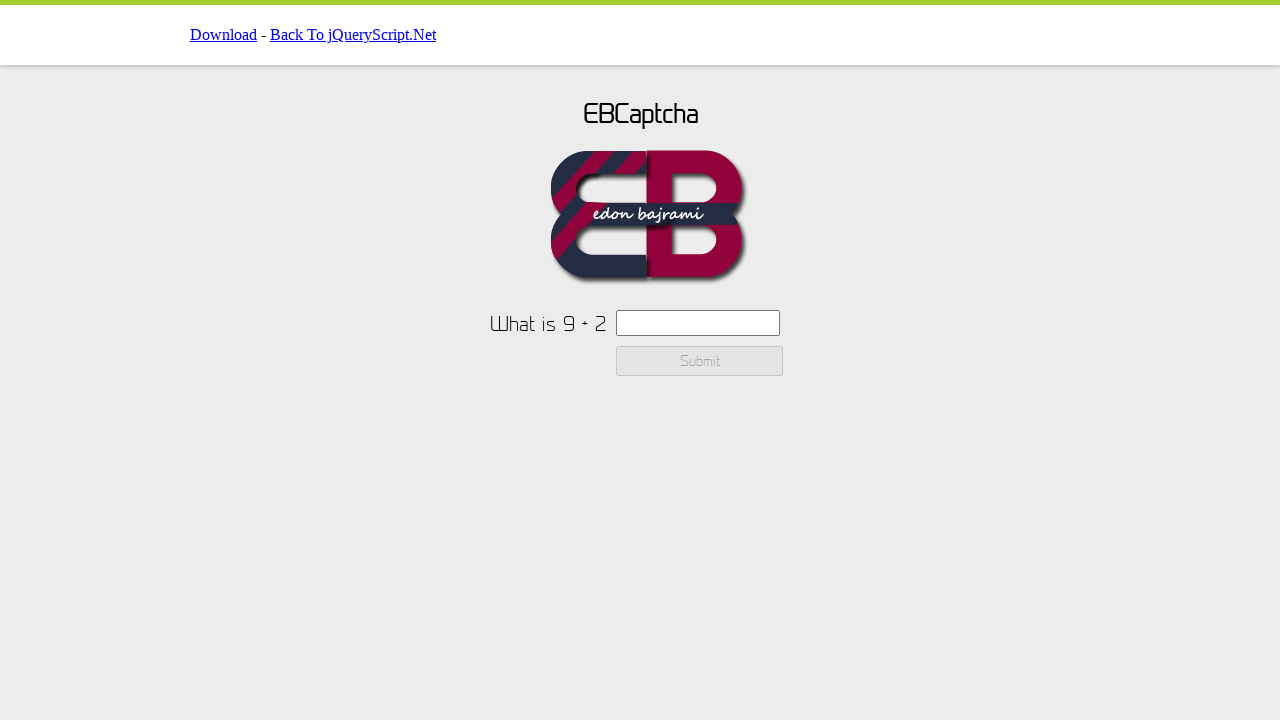

Retrieved captcha text from #ebcaptchatext
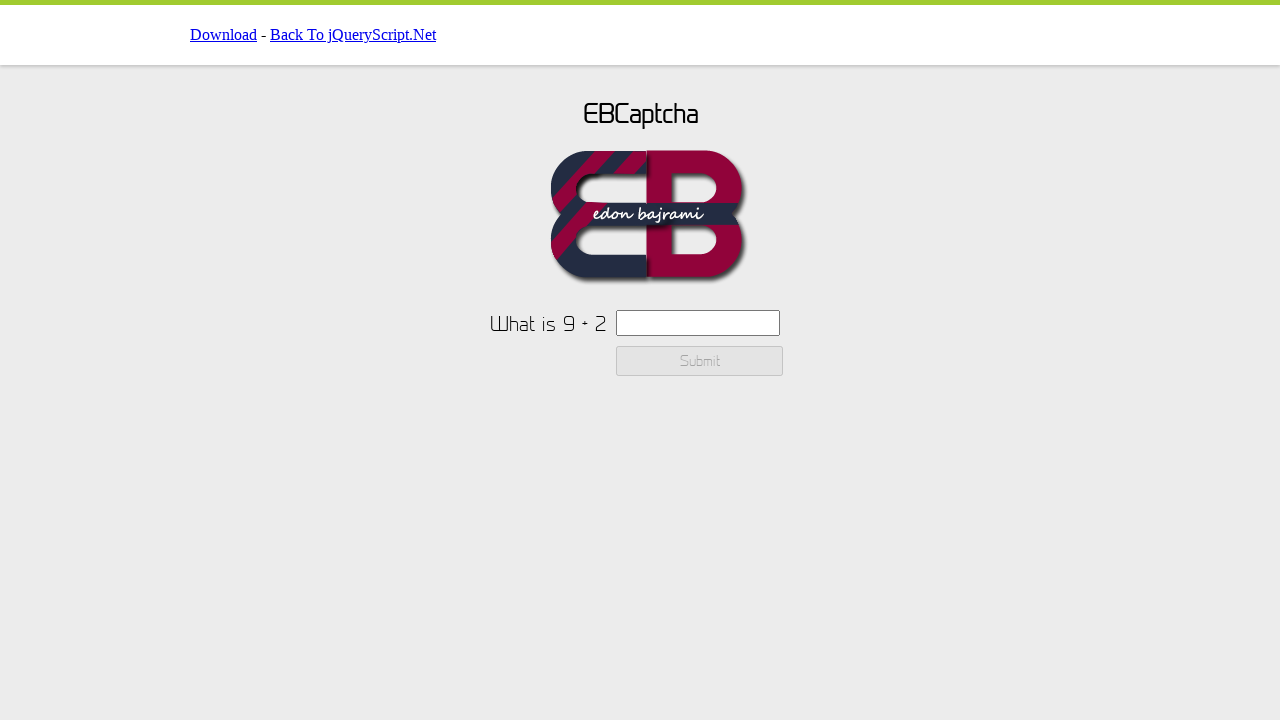

Extracted numbers from captcha text: 9 and 2
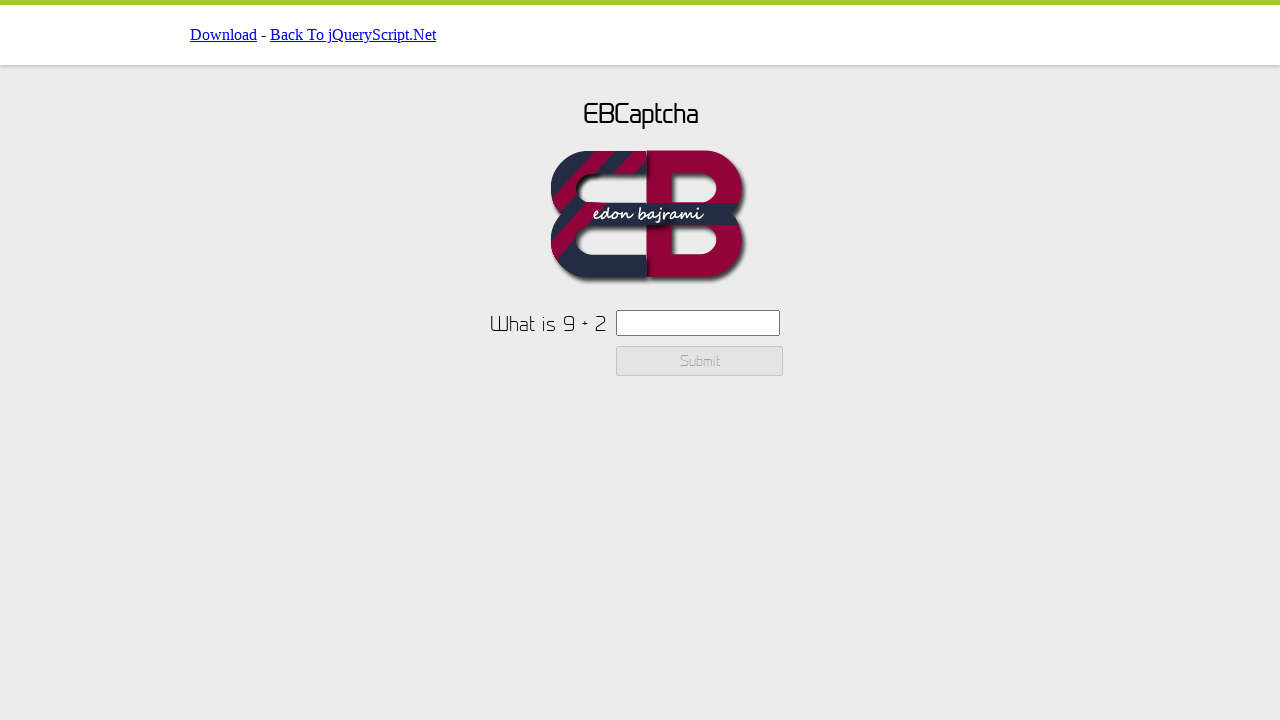

Calculated sum: 9 + 2 = 11
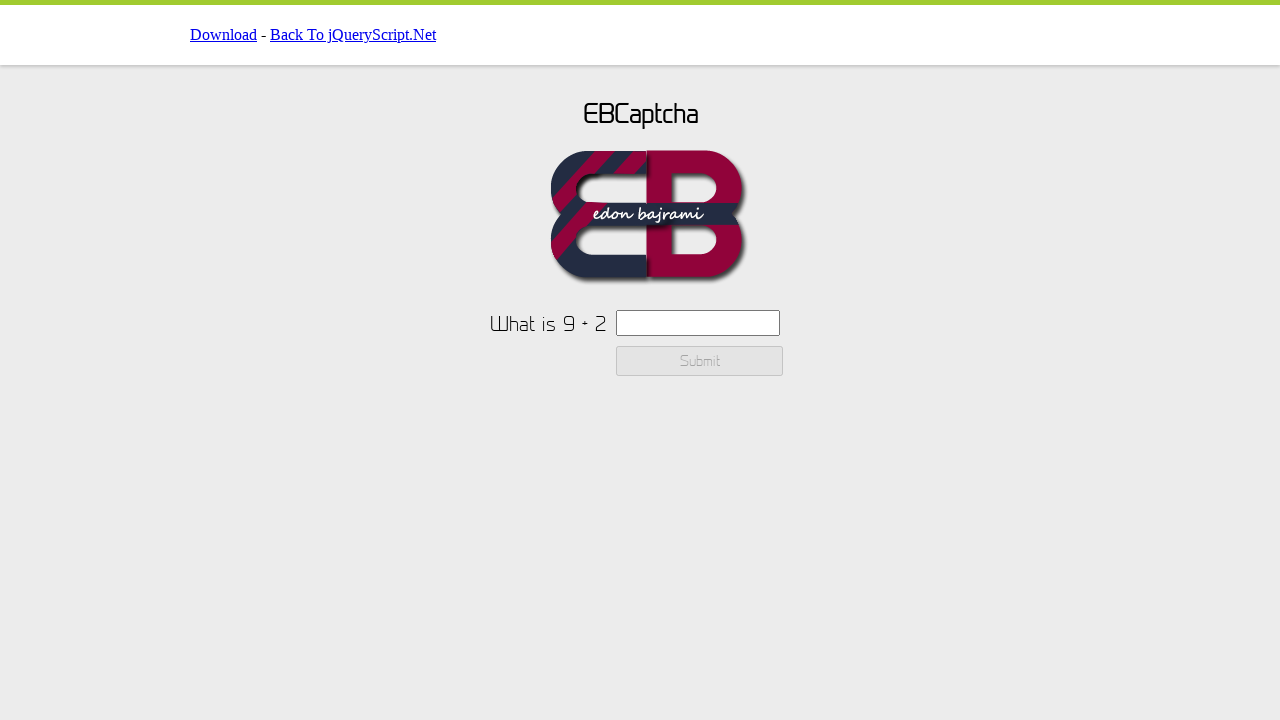

Filled captcha input field with answer: 11 on #ebcaptchainput
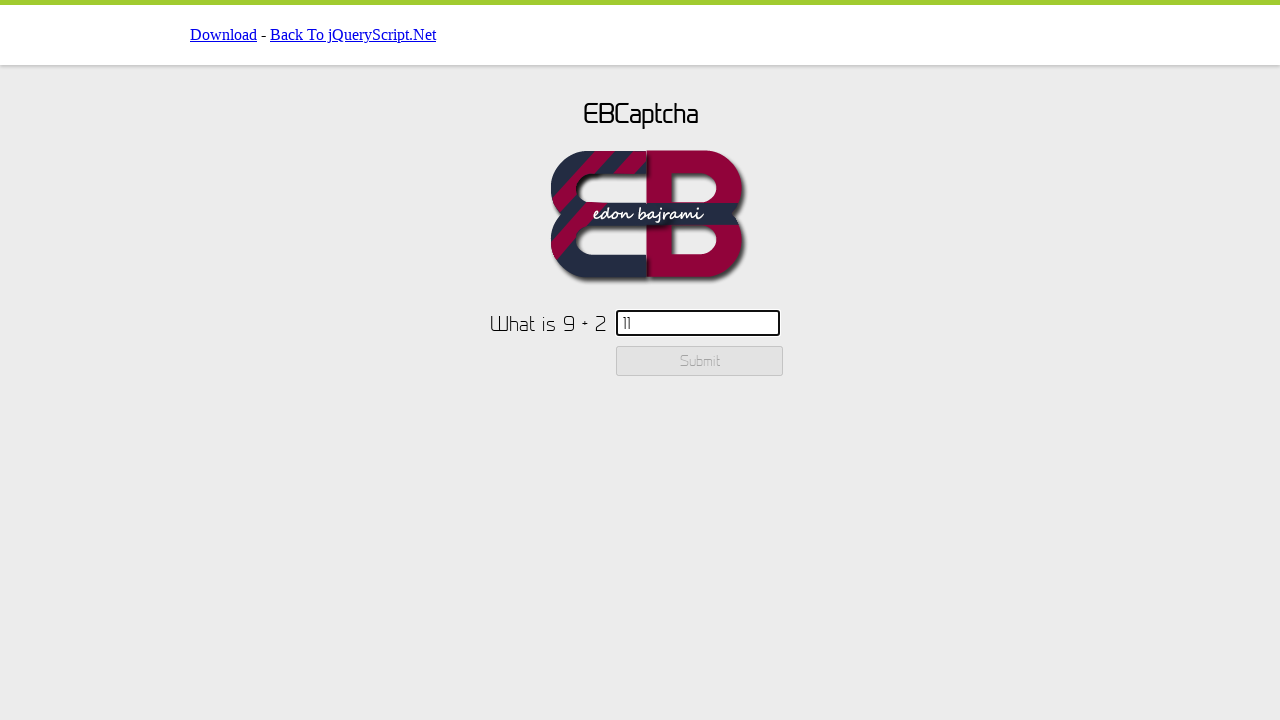

Checked if submit button is enabled: False
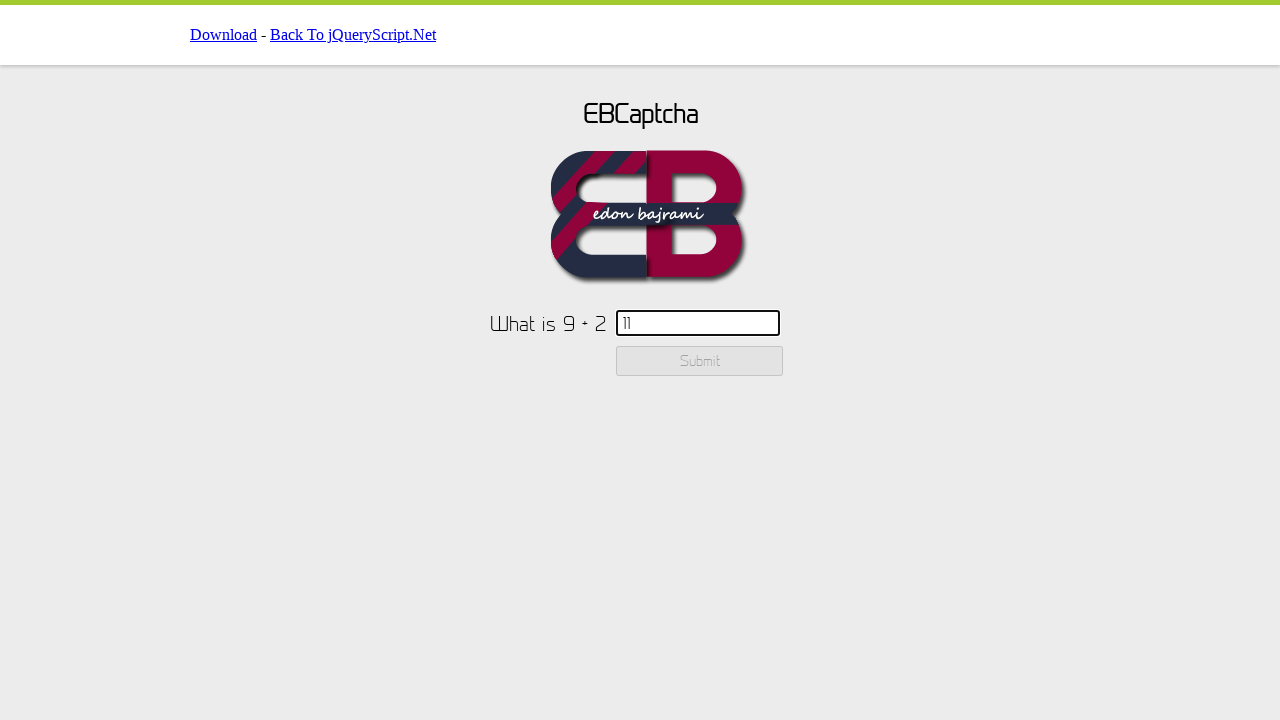

Calculation verified as incorrect - submit button is disabled
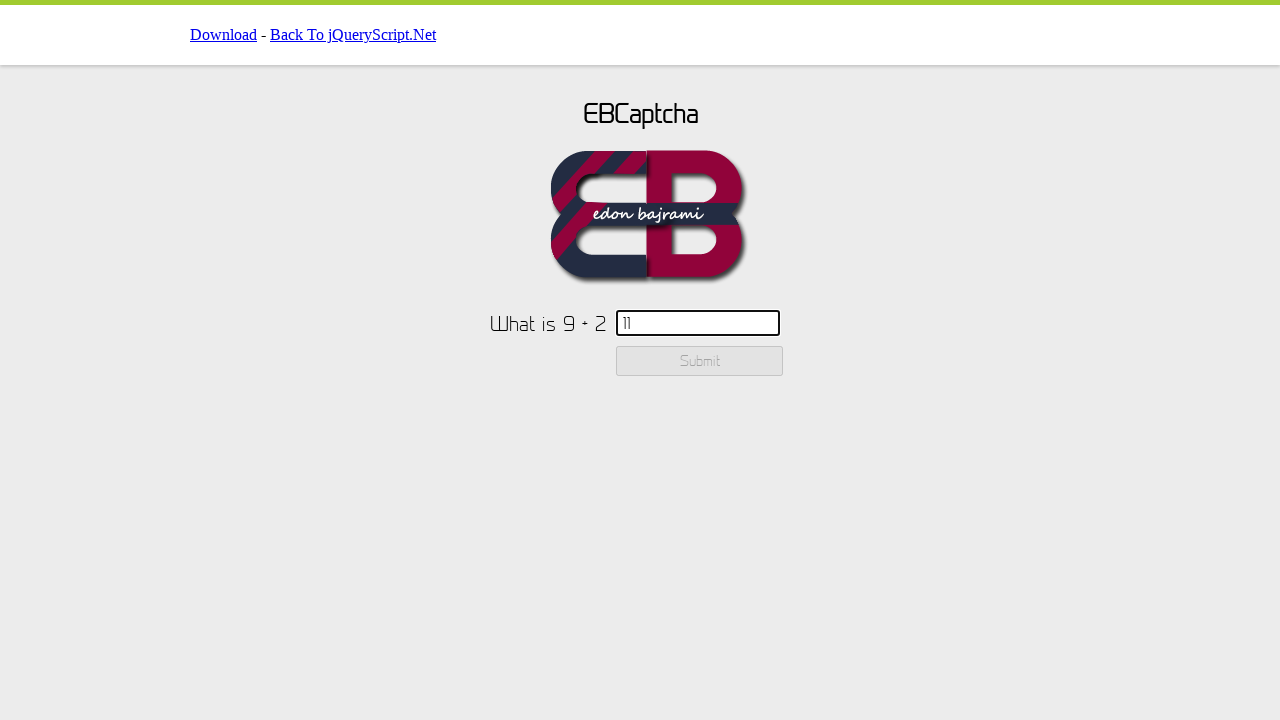

Reloaded page for next captcha attempt (iteration 2 of 3)
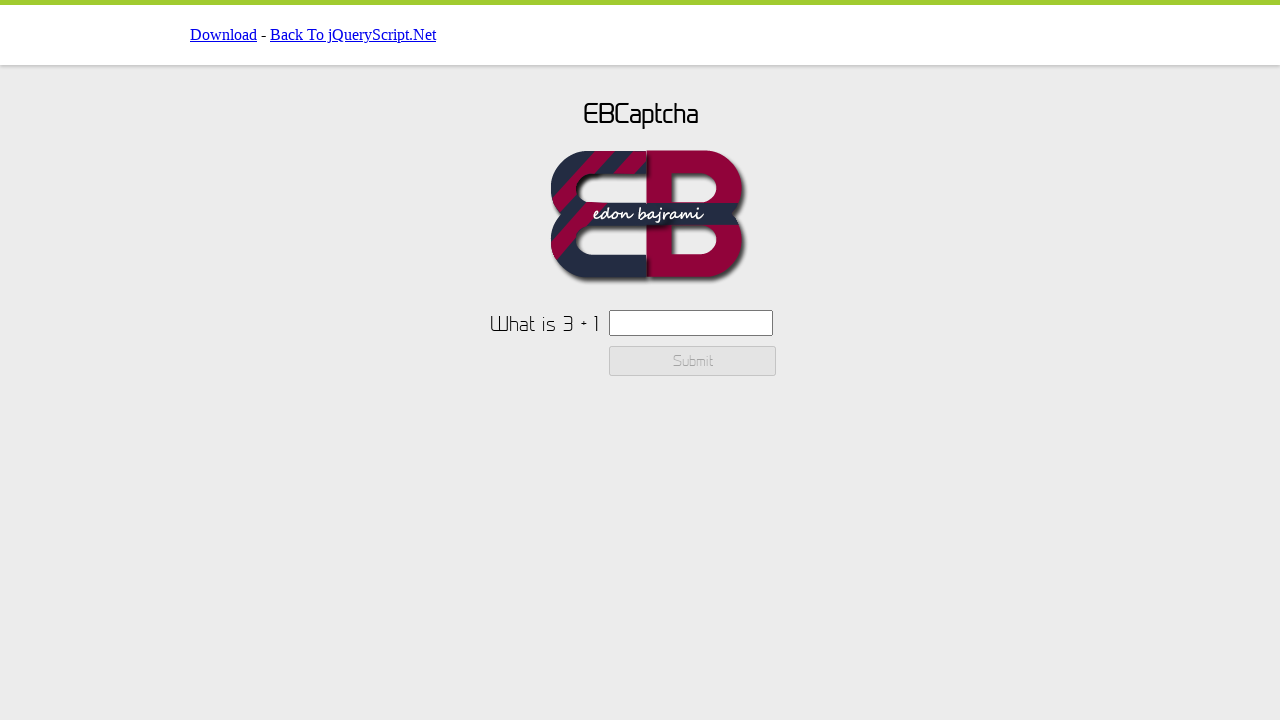

Retrieved captcha text from #ebcaptchatext
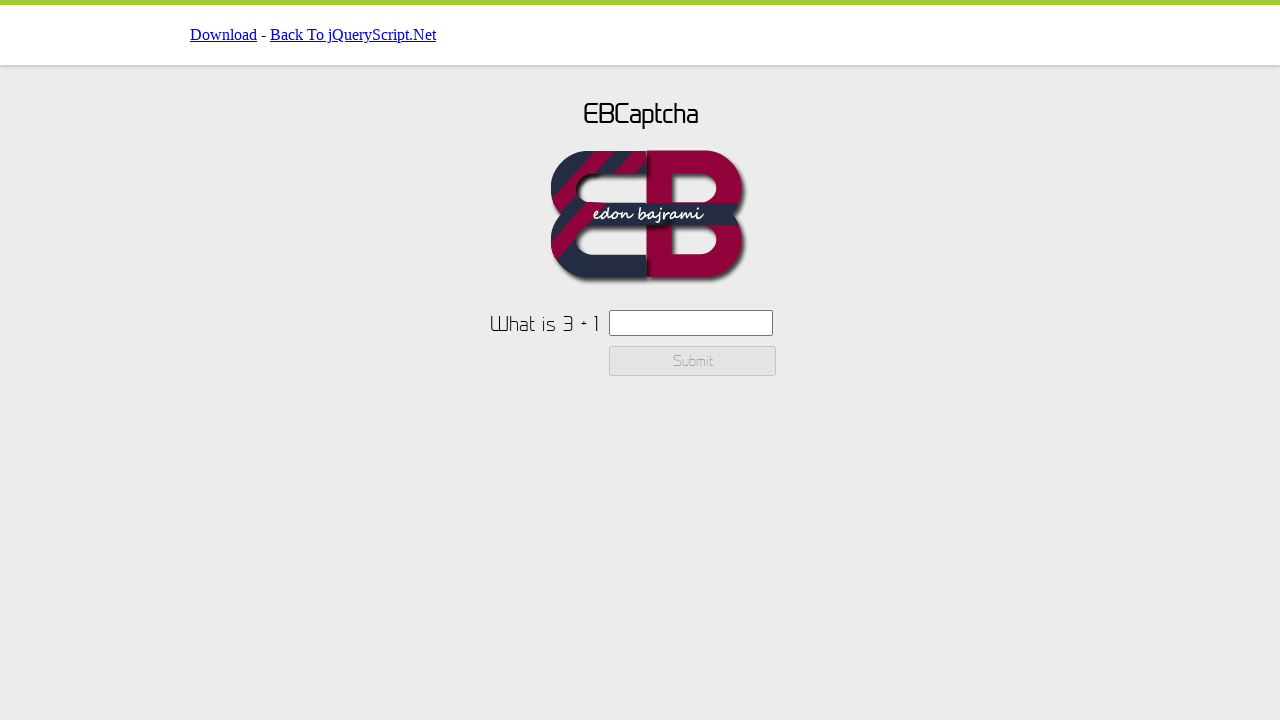

Extracted numbers from captcha text: 3 and 1
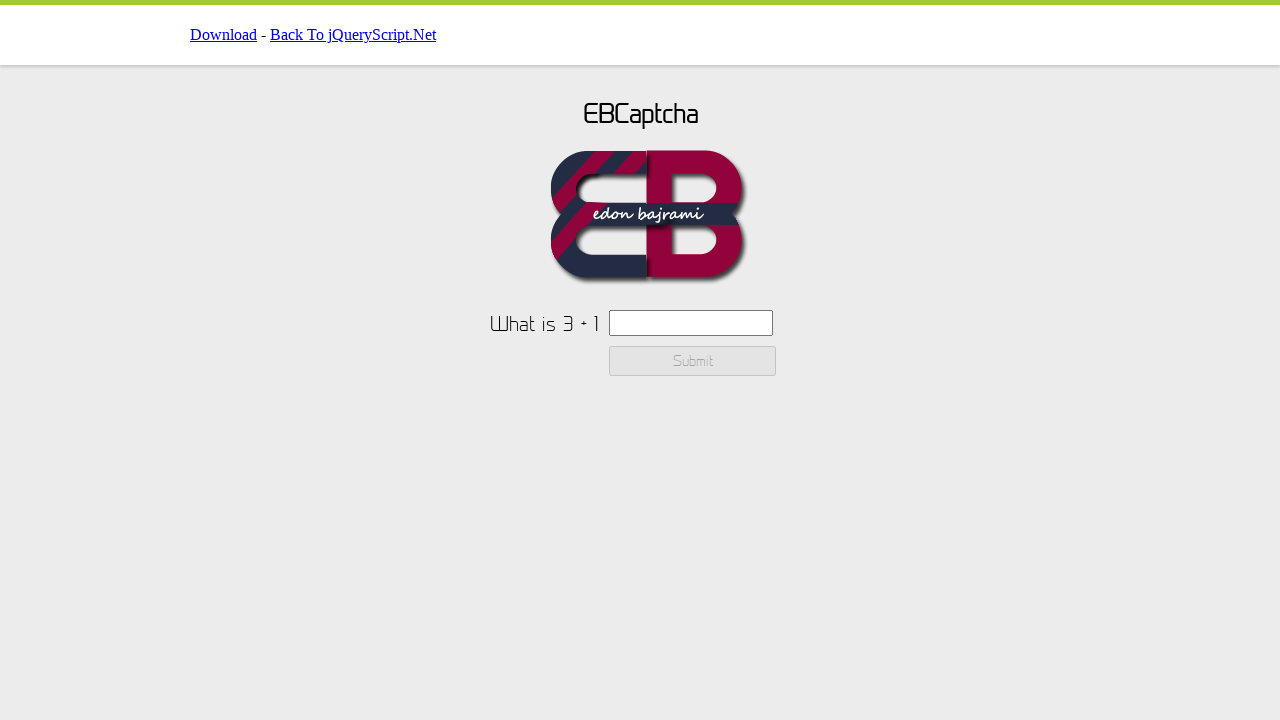

Calculated sum: 3 + 1 = 4
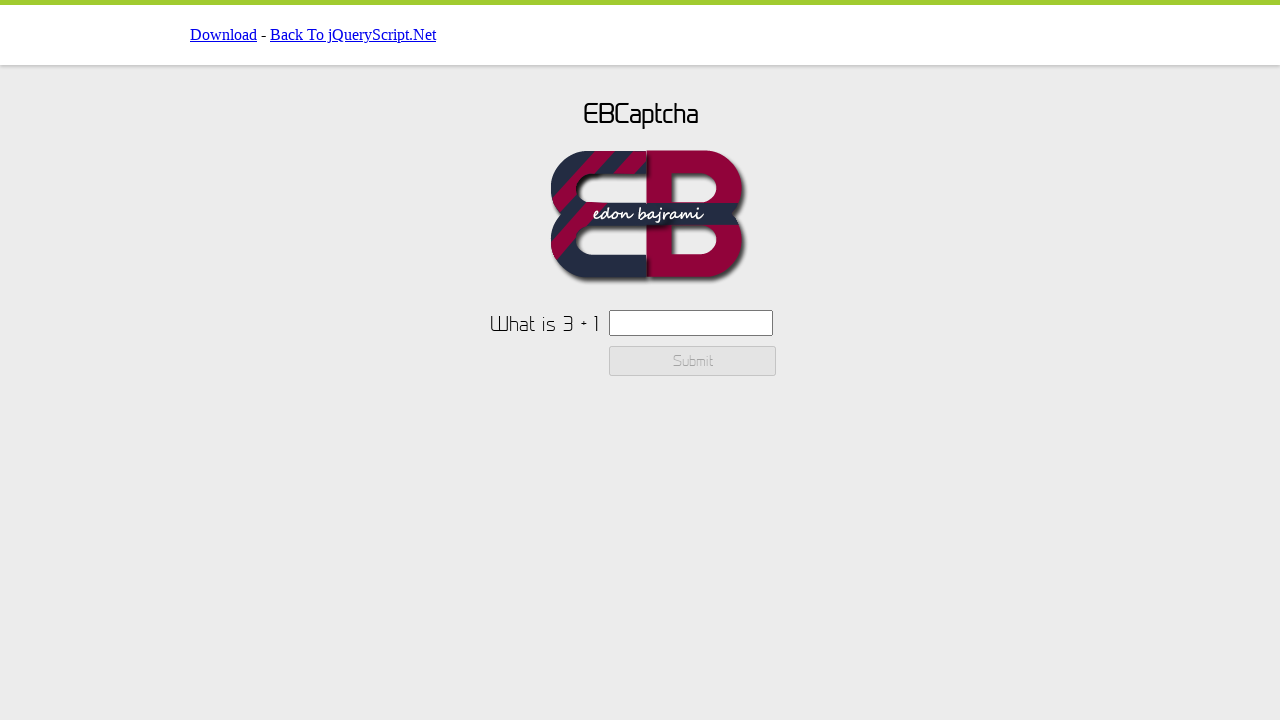

Filled captcha input field with answer: 4 on #ebcaptchainput
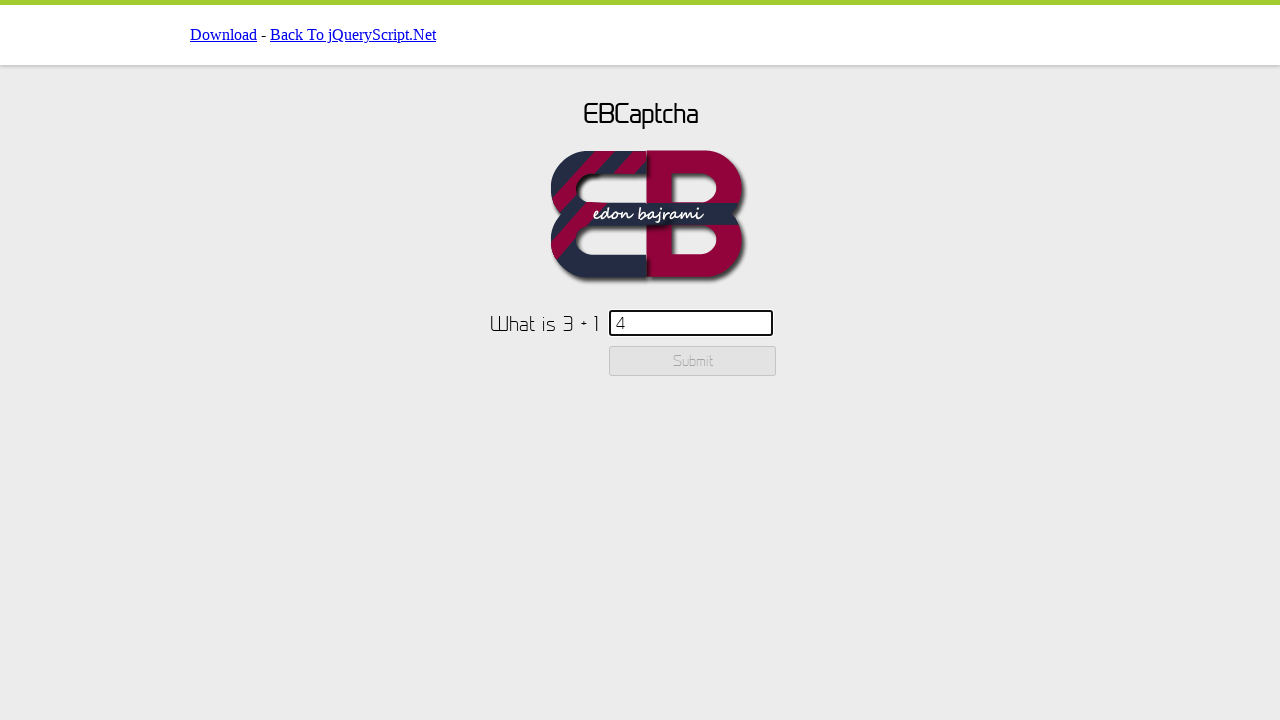

Checked if submit button is enabled: False
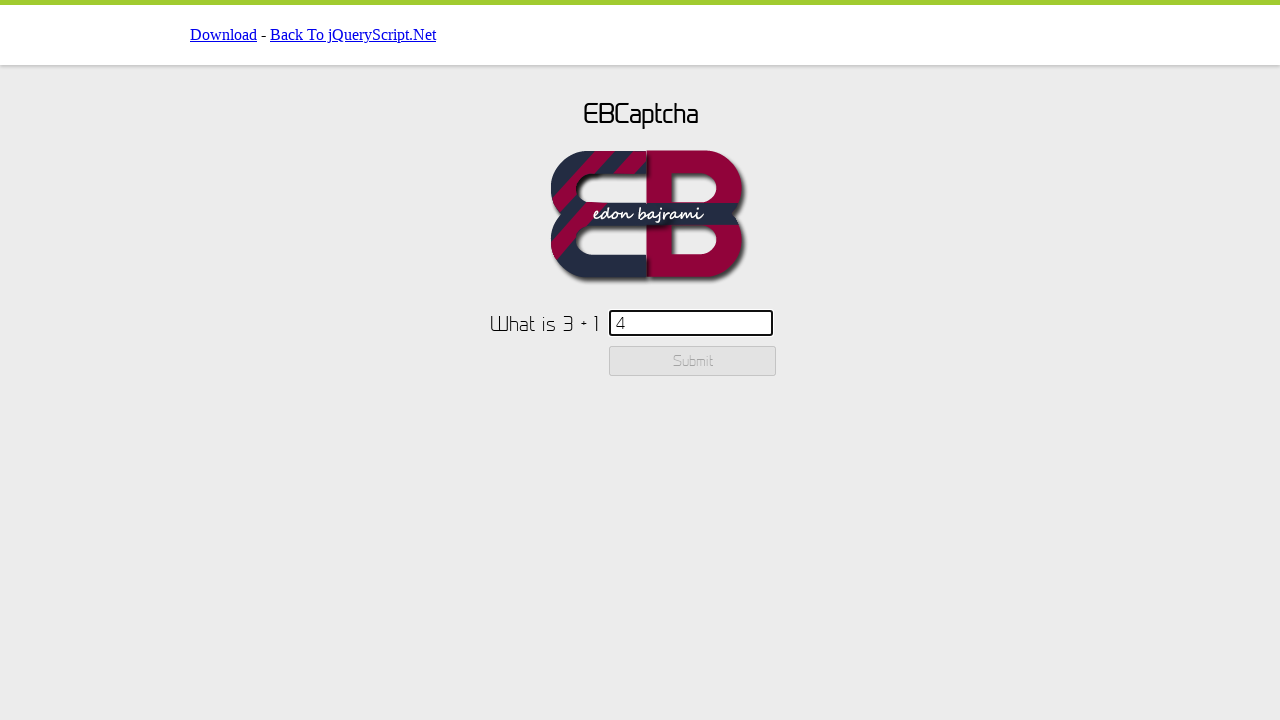

Calculation verified as incorrect - submit button is disabled
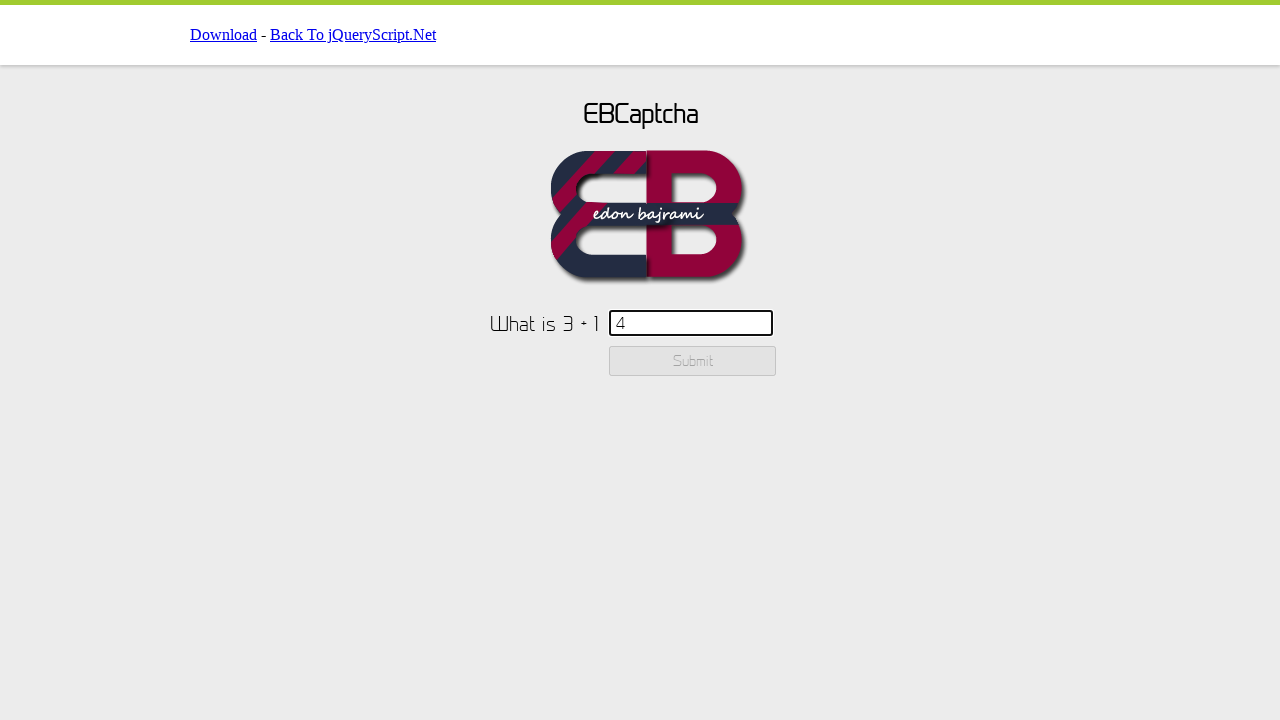

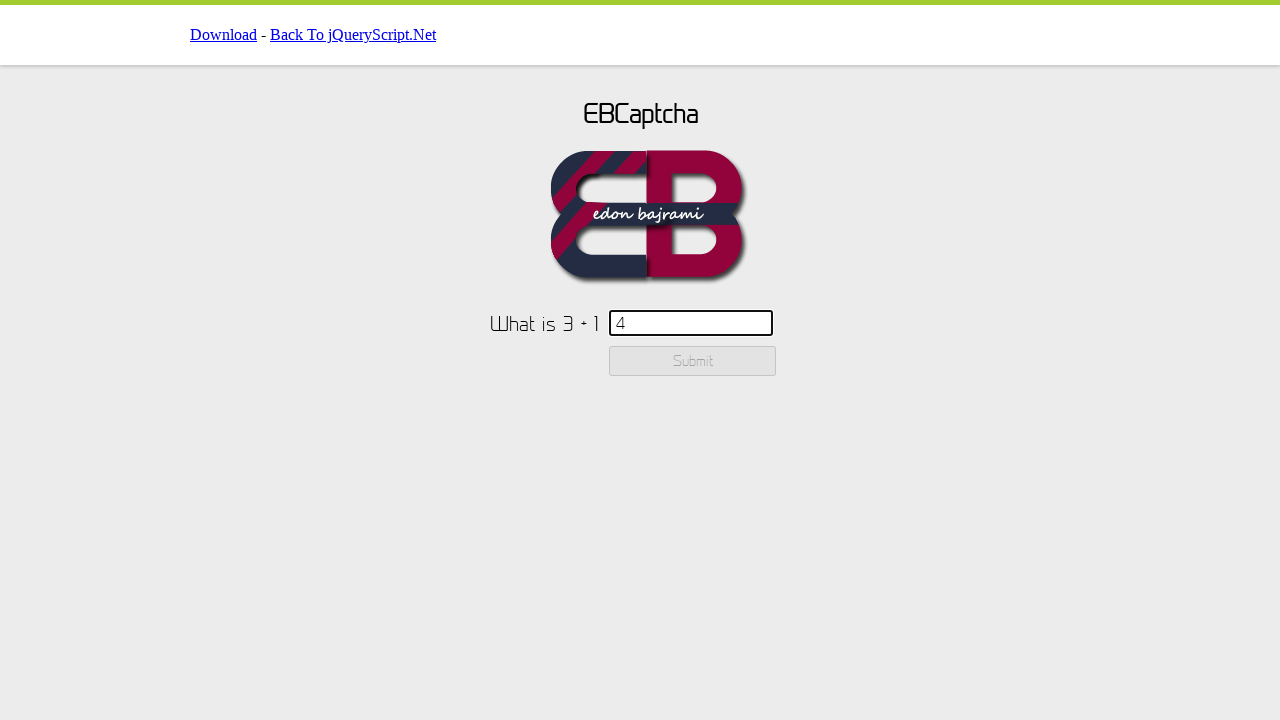